Completes the order placement process by adding comments, filling payment information, and confirming the order

Starting URL: https://automationexercise.com/checkout

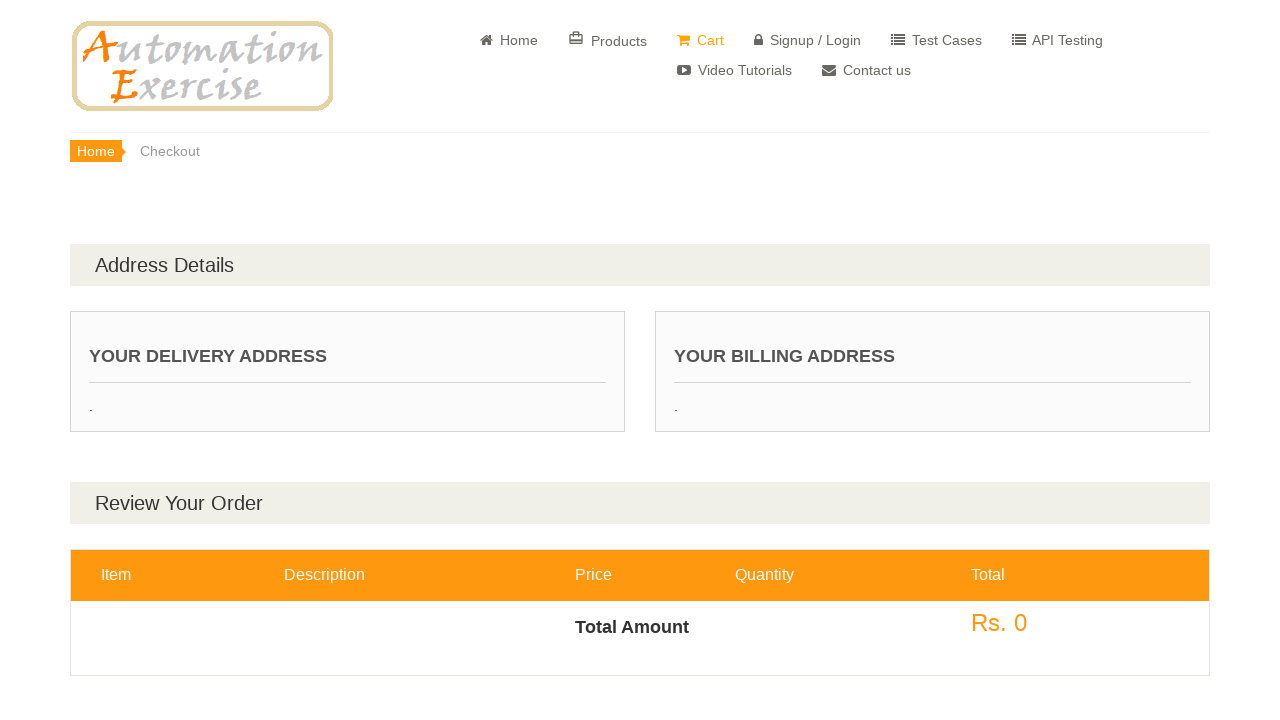

Filled order comments with 'Please handle with care' on textarea.form-control
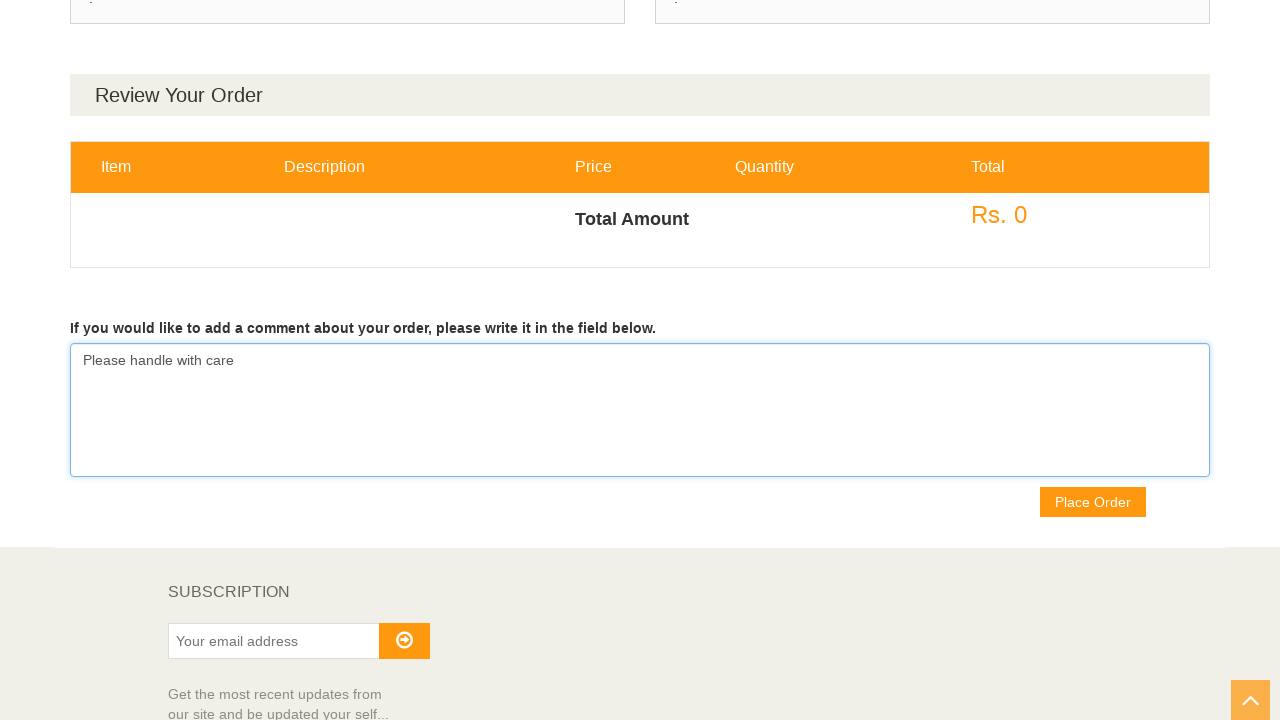

Clicked link to navigate to payment page at (1093, 502) on a[href='/payment']
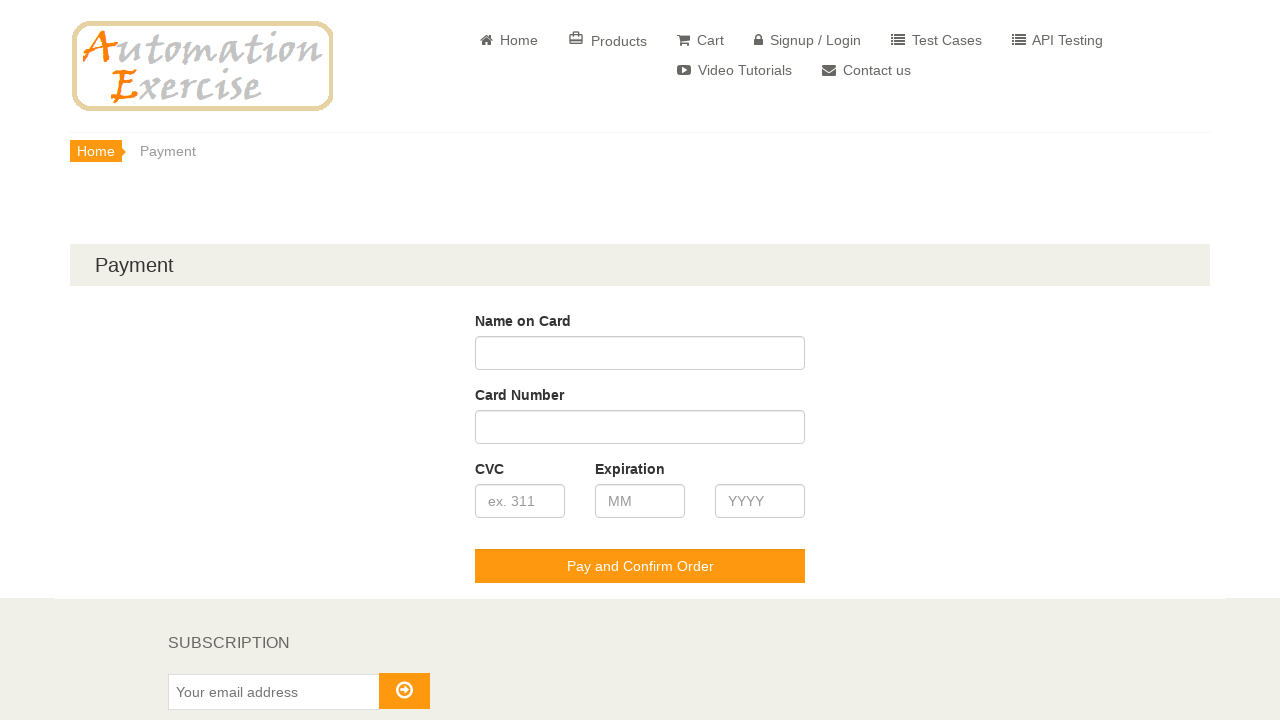

Filled cardholder name with 'Michael Johnson' on input[data-qa='name-on-card']
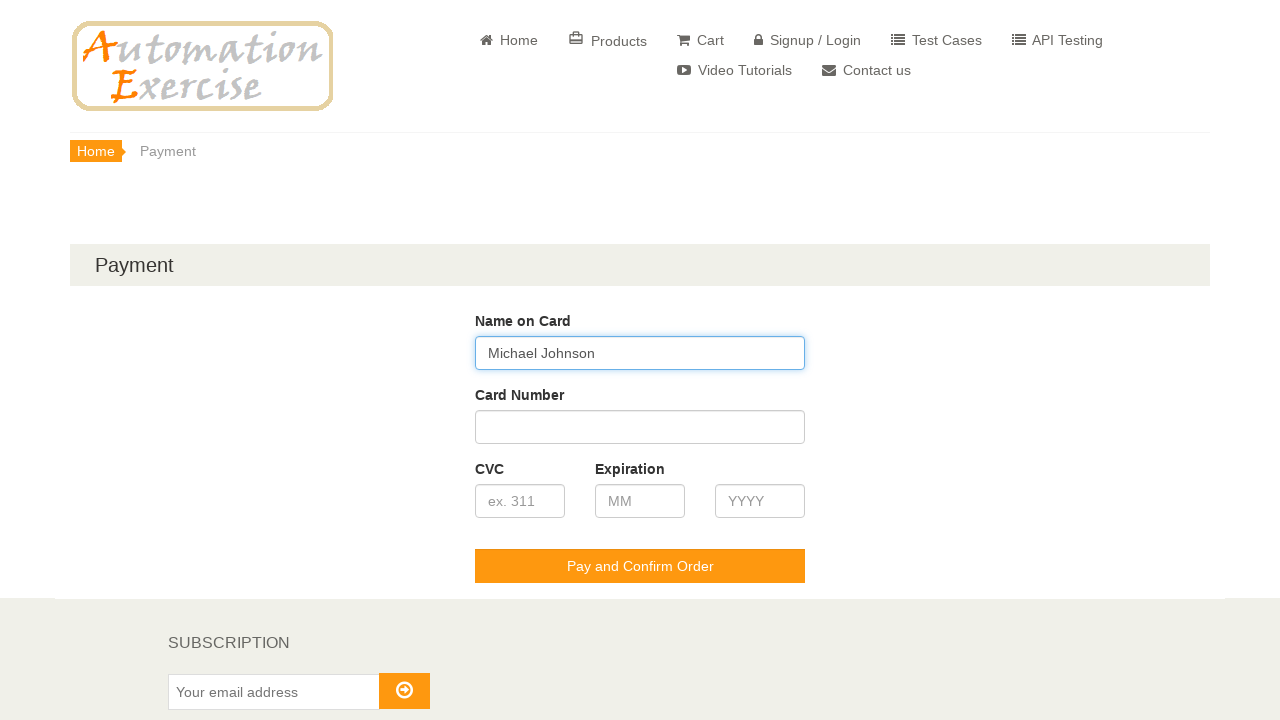

Filled card number with payment information on input[data-qa='card-number']
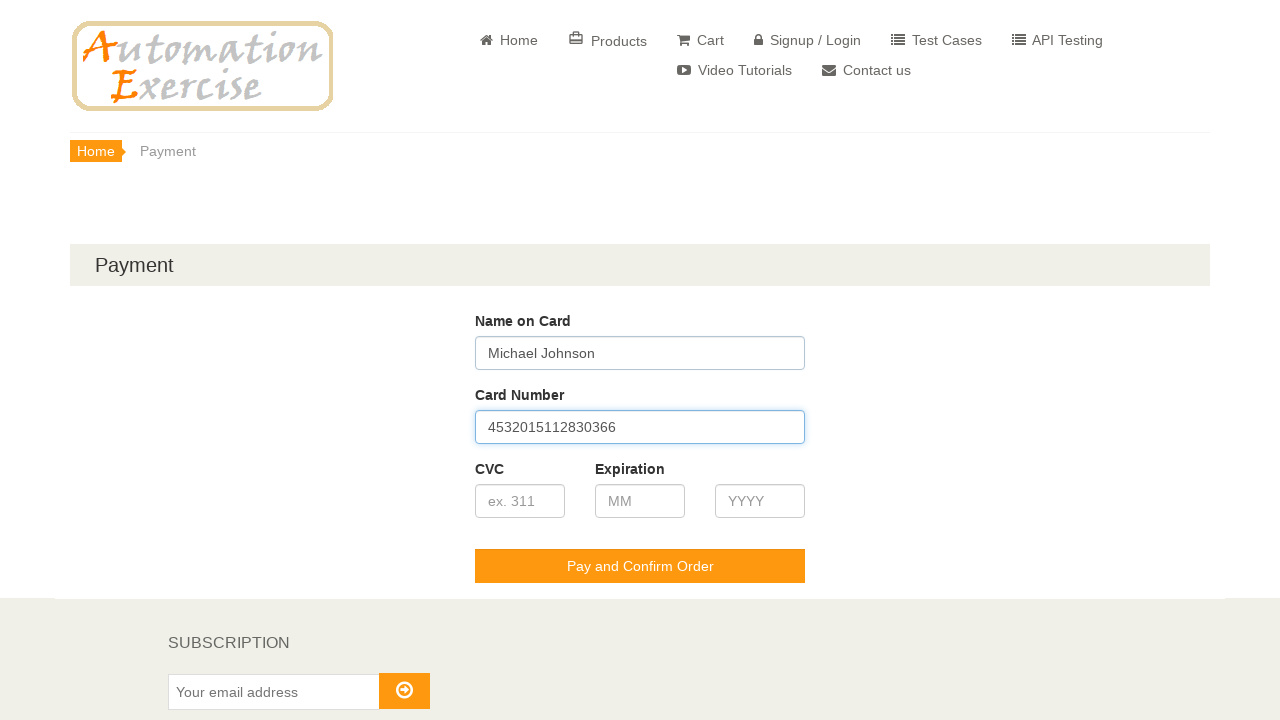

Filled CVC security code with '123' on input[data-qa='cvc']
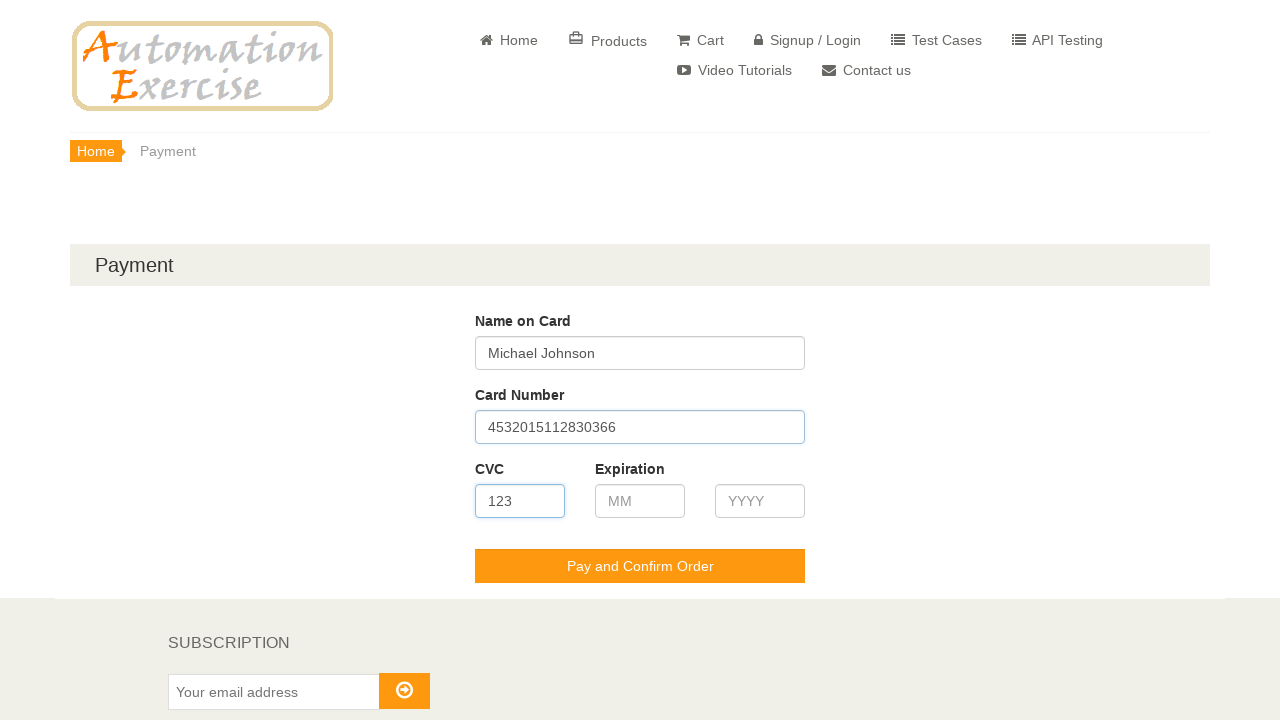

Filled expiry month with '12' on input[data-qa='expiry-month']
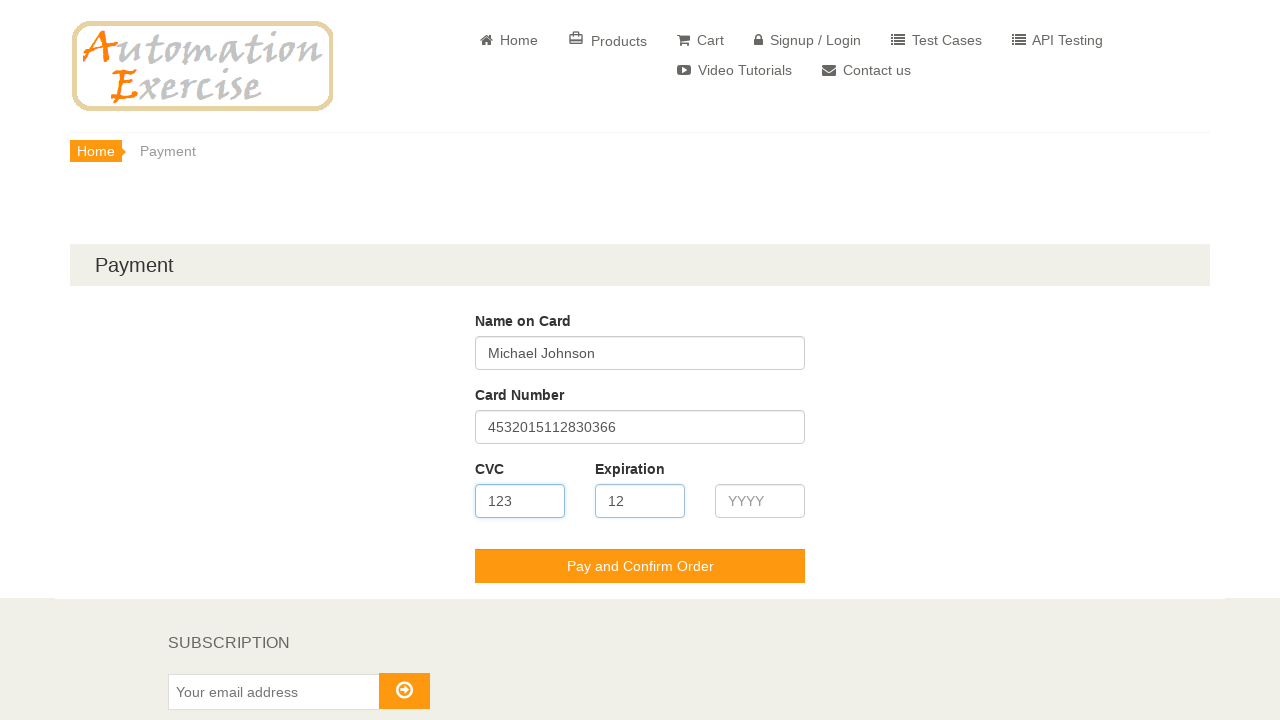

Filled expiry year with '2025' on input[data-qa='expiry-year']
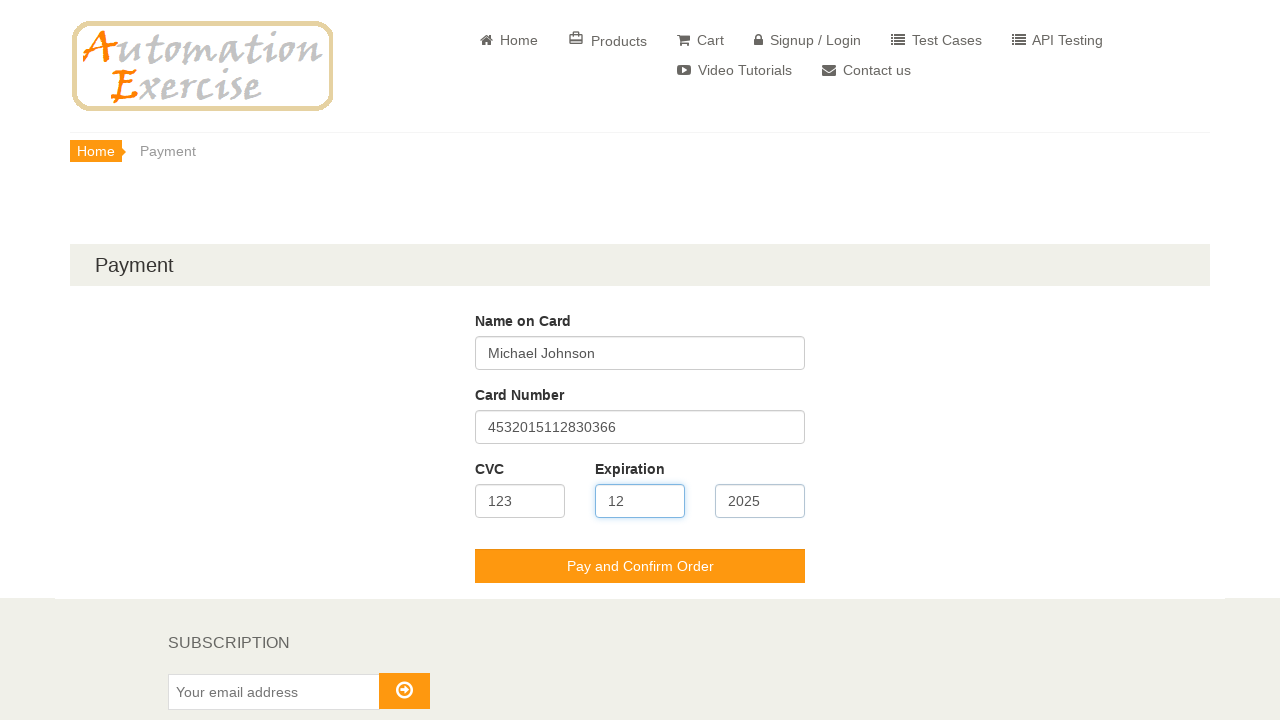

Clicked pay button to confirm payment at (640, 566) on button[data-qa='pay-button']
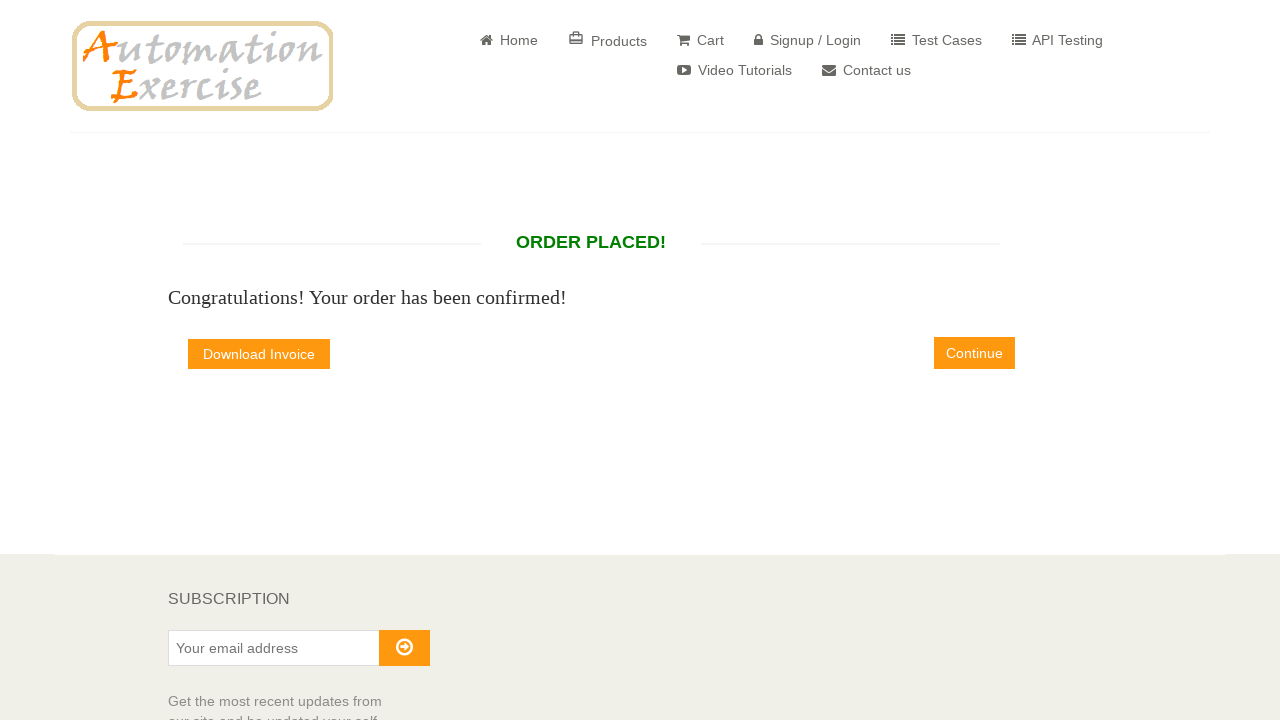

Waited for order success message to appear
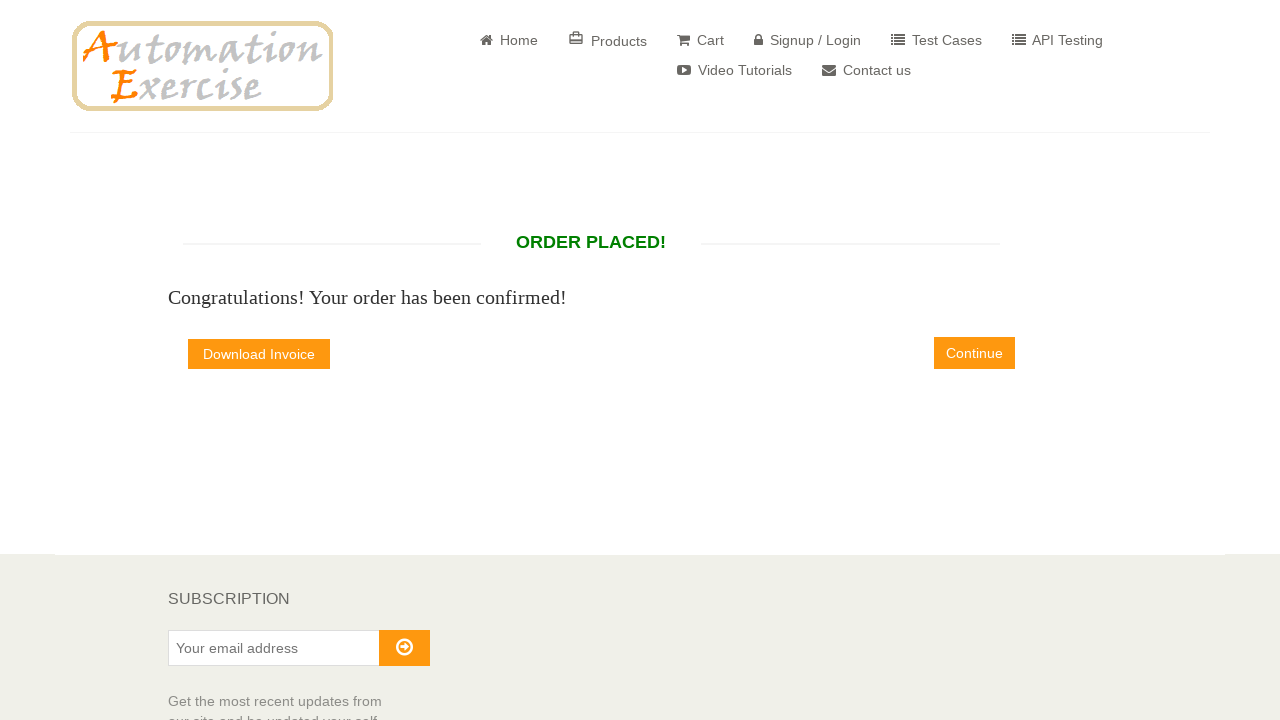

Clicked continue button to complete order placement at (974, 353) on a[data-qa='continue-button']
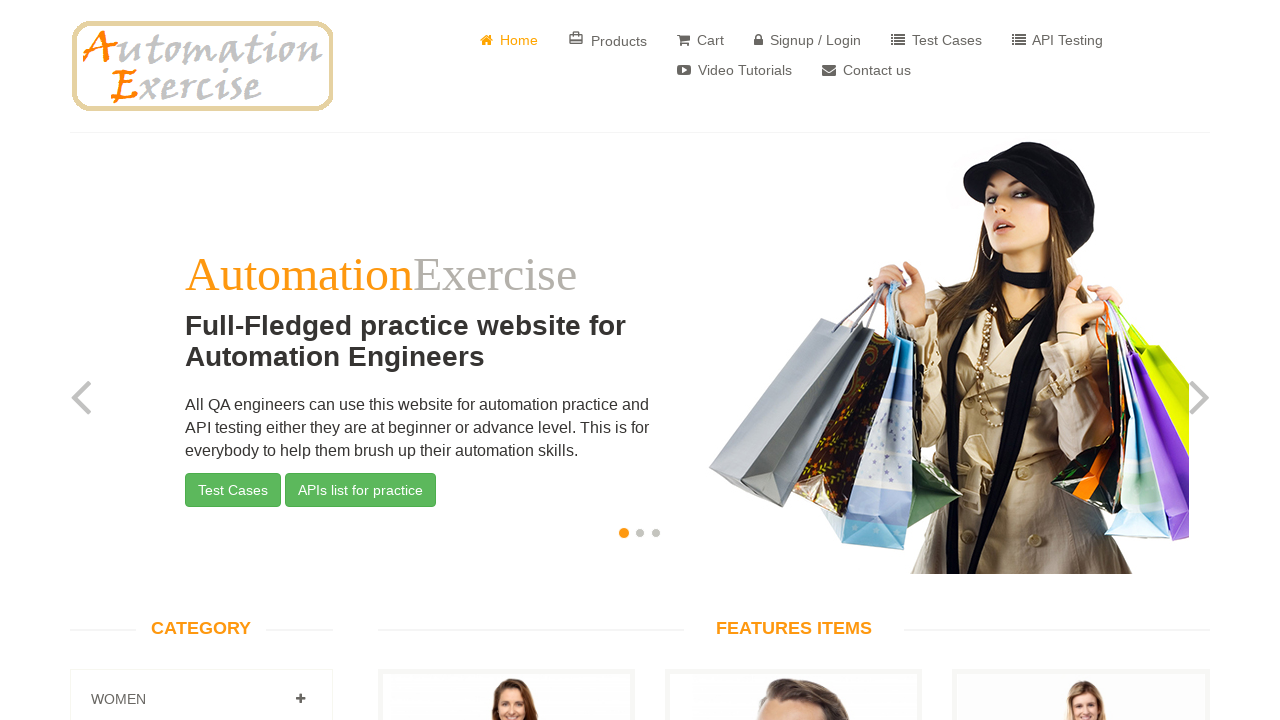

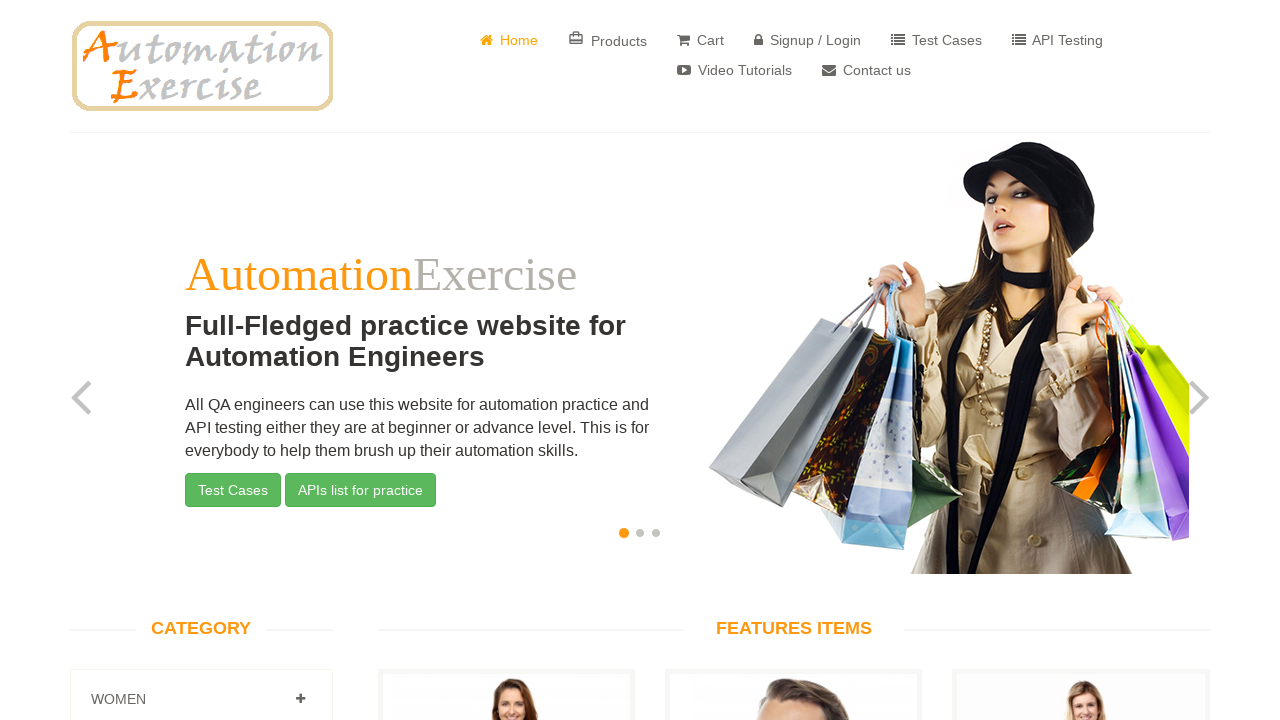